Tests mobile responsiveness by viewing the site at different viewport sizes: mobile (375x667), tablet (768x1024), and desktop (1280x1024).

Starting URL: https://testy-pink-chancellor.lovable.app/

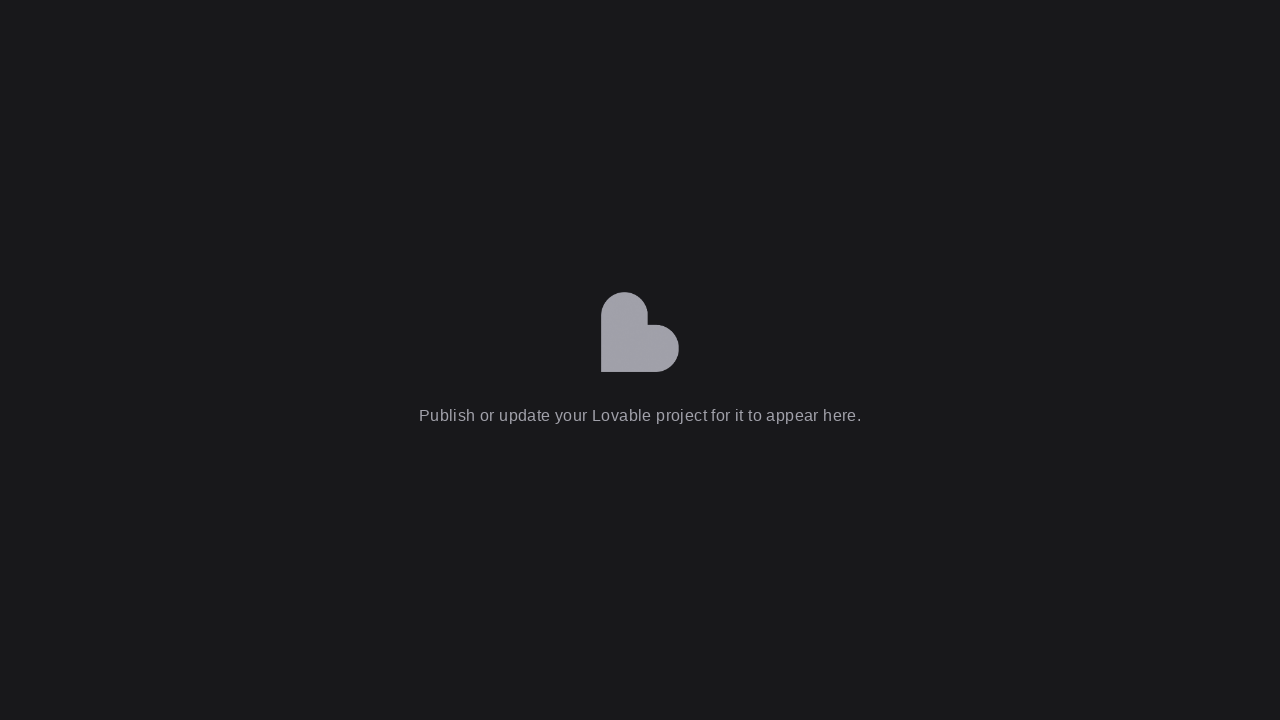

Set viewport to mobile size (375x667)
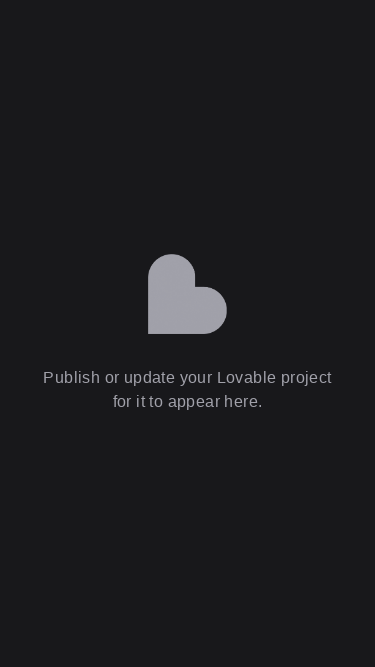

Mobile viewport loaded and network idle
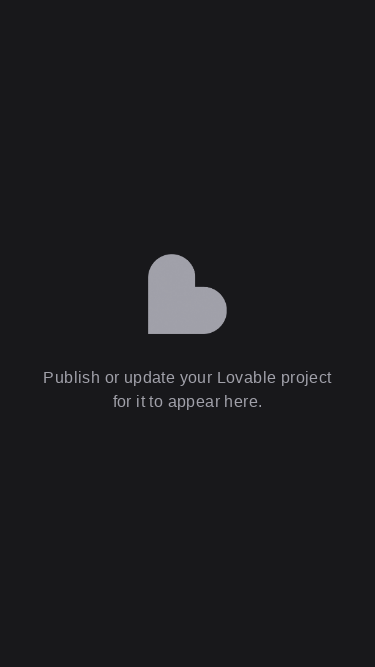

Set viewport to tablet size (768x1024)
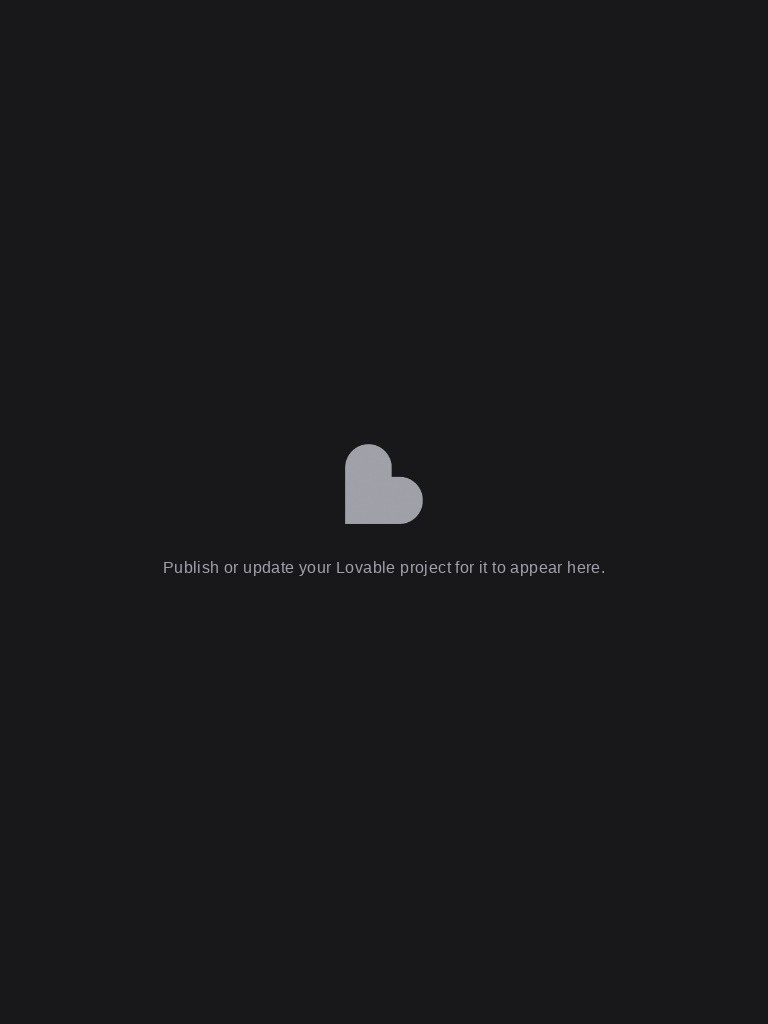

Reloaded page for tablet viewport
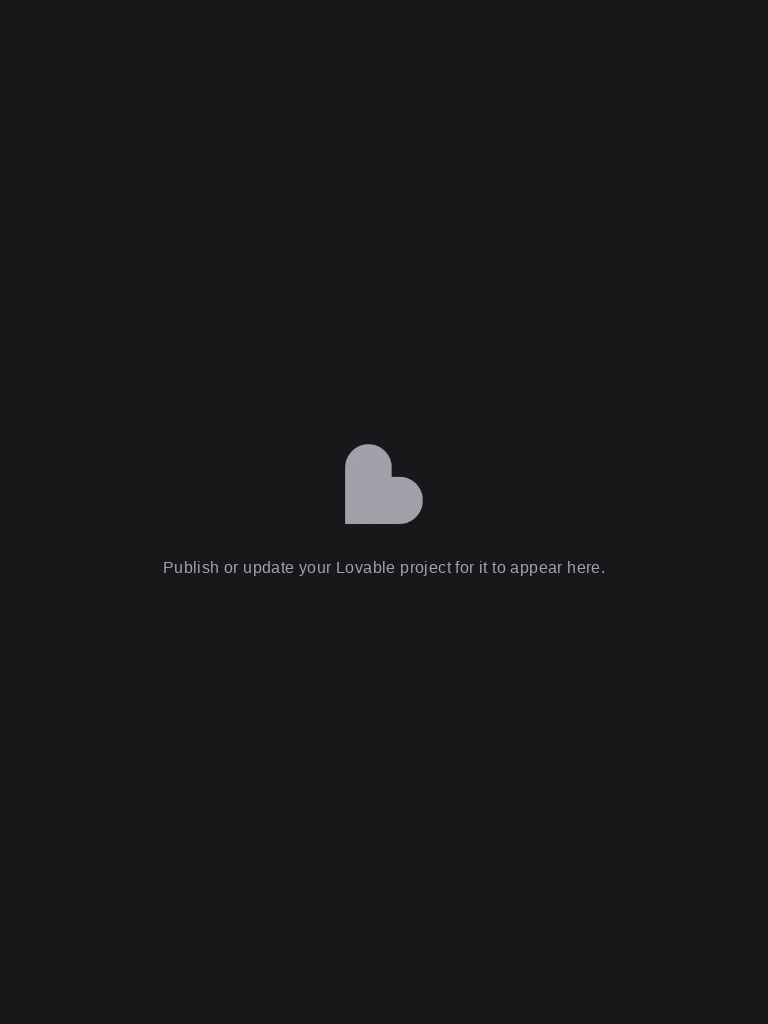

Tablet viewport loaded and network idle
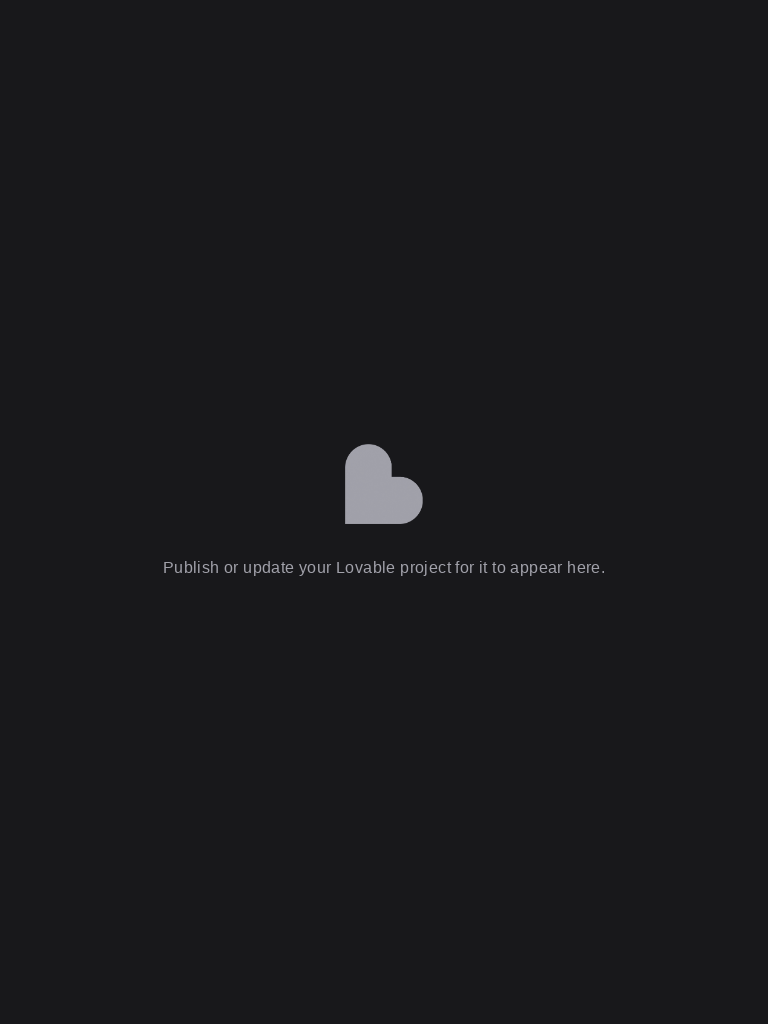

Set viewport to desktop size (1280x1024)
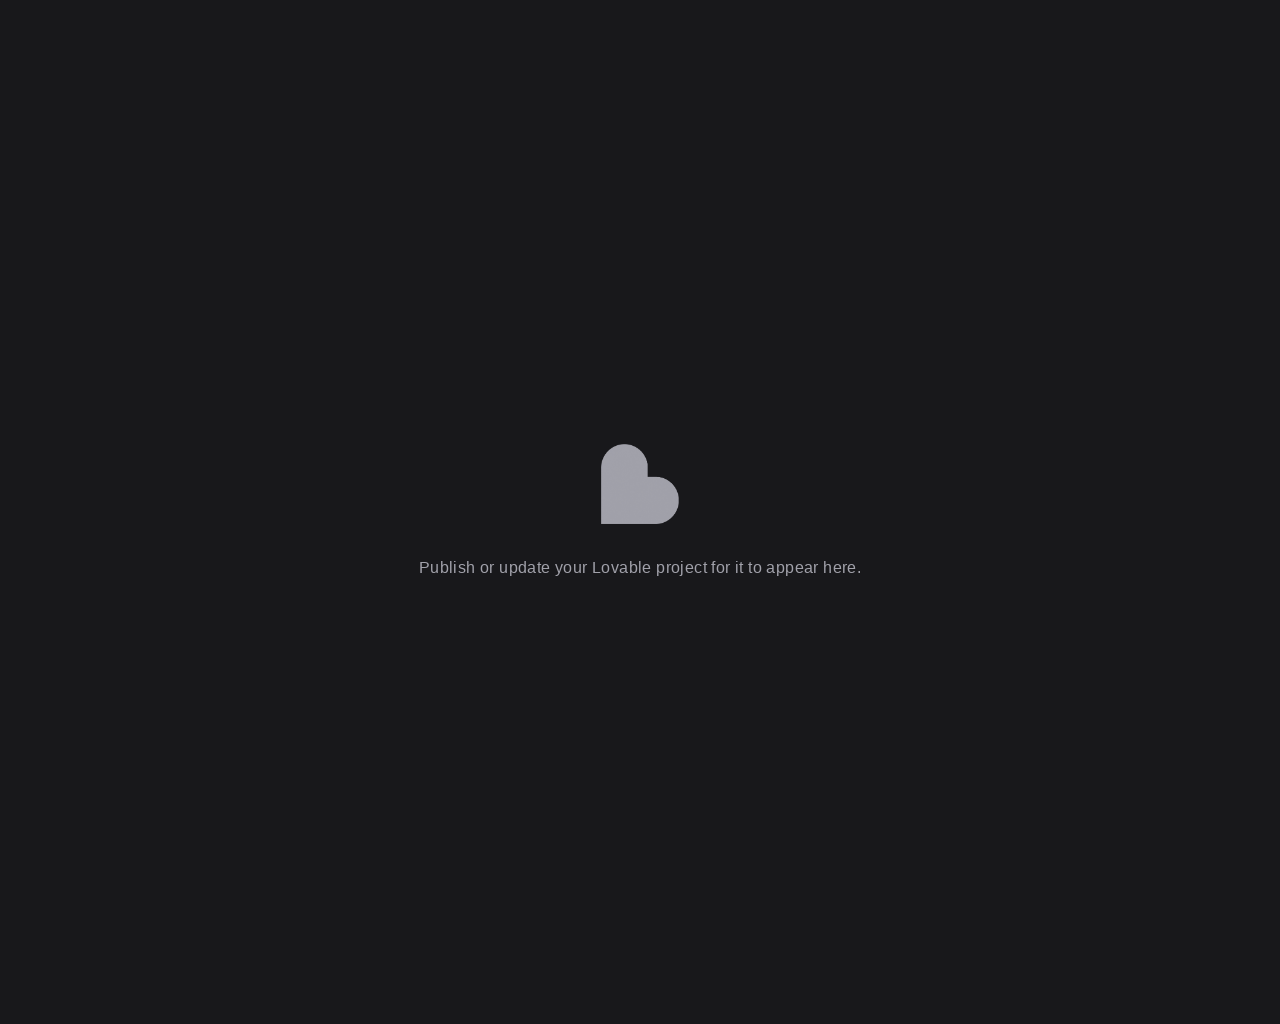

Reloaded page for desktop viewport
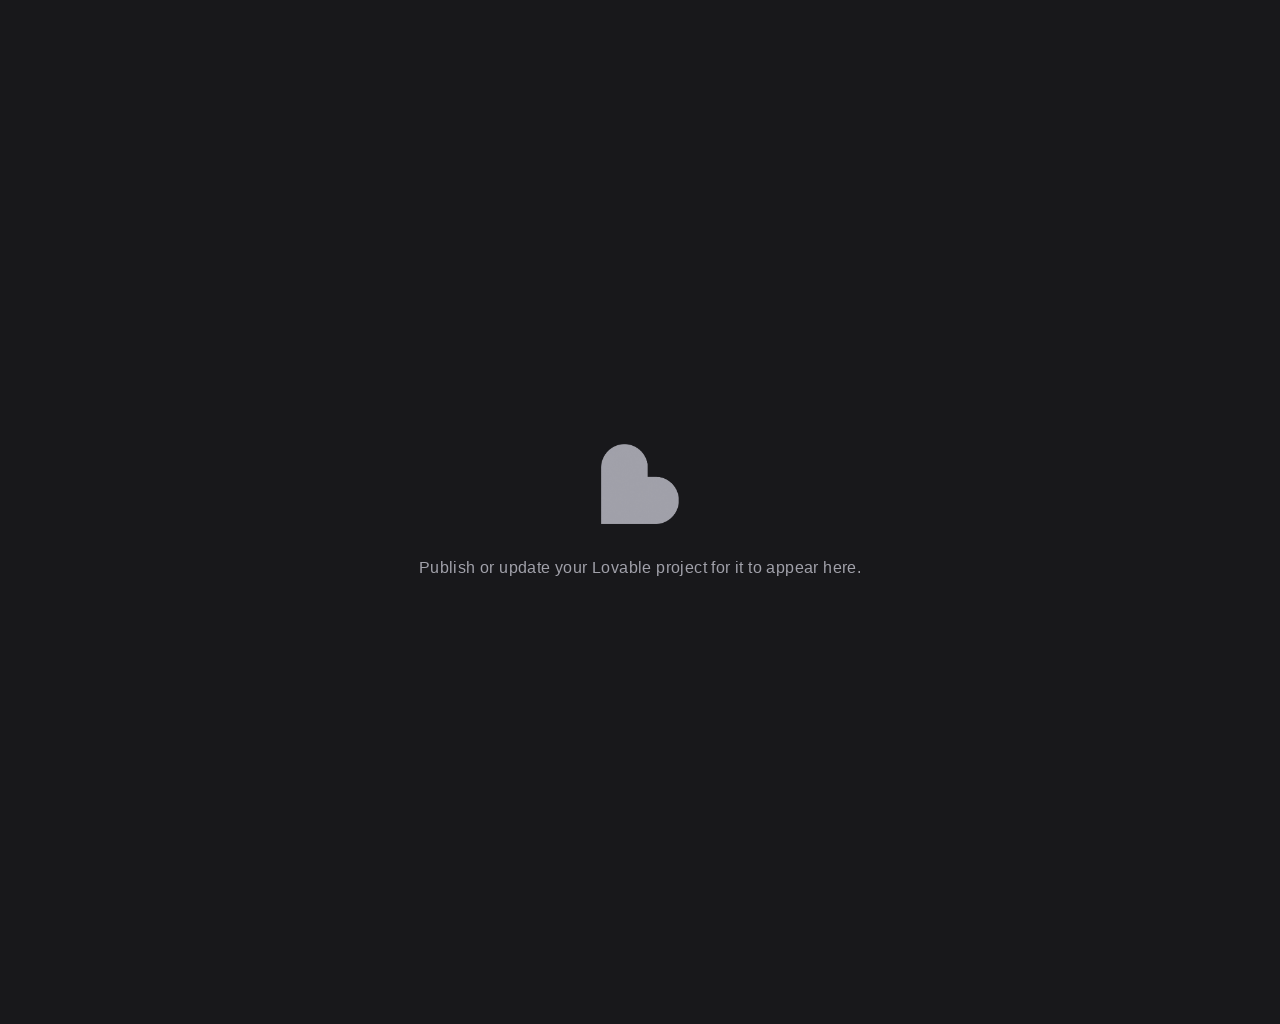

Desktop viewport loaded and network idle
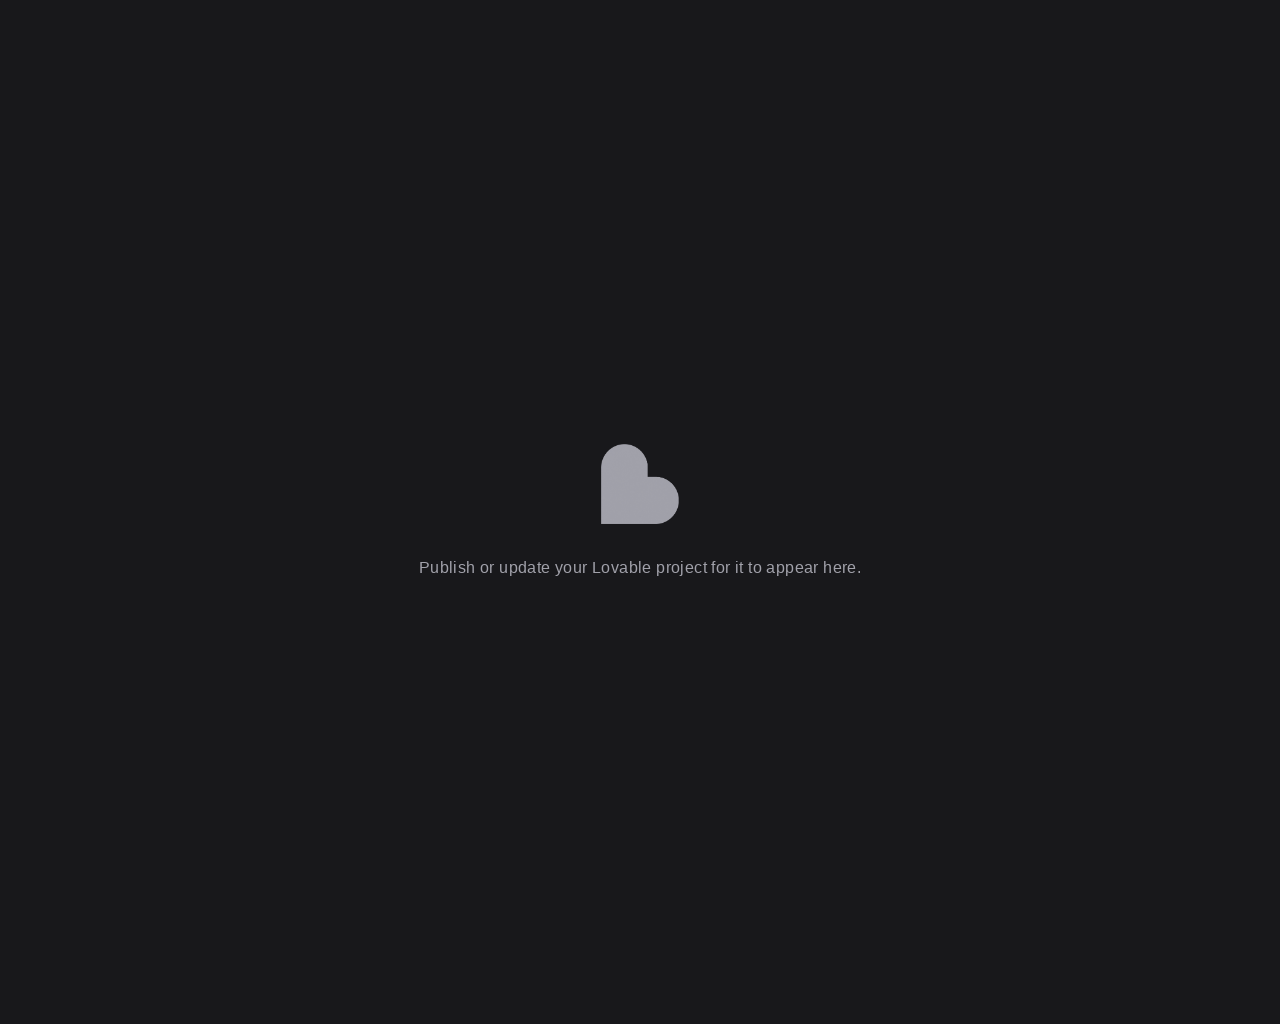

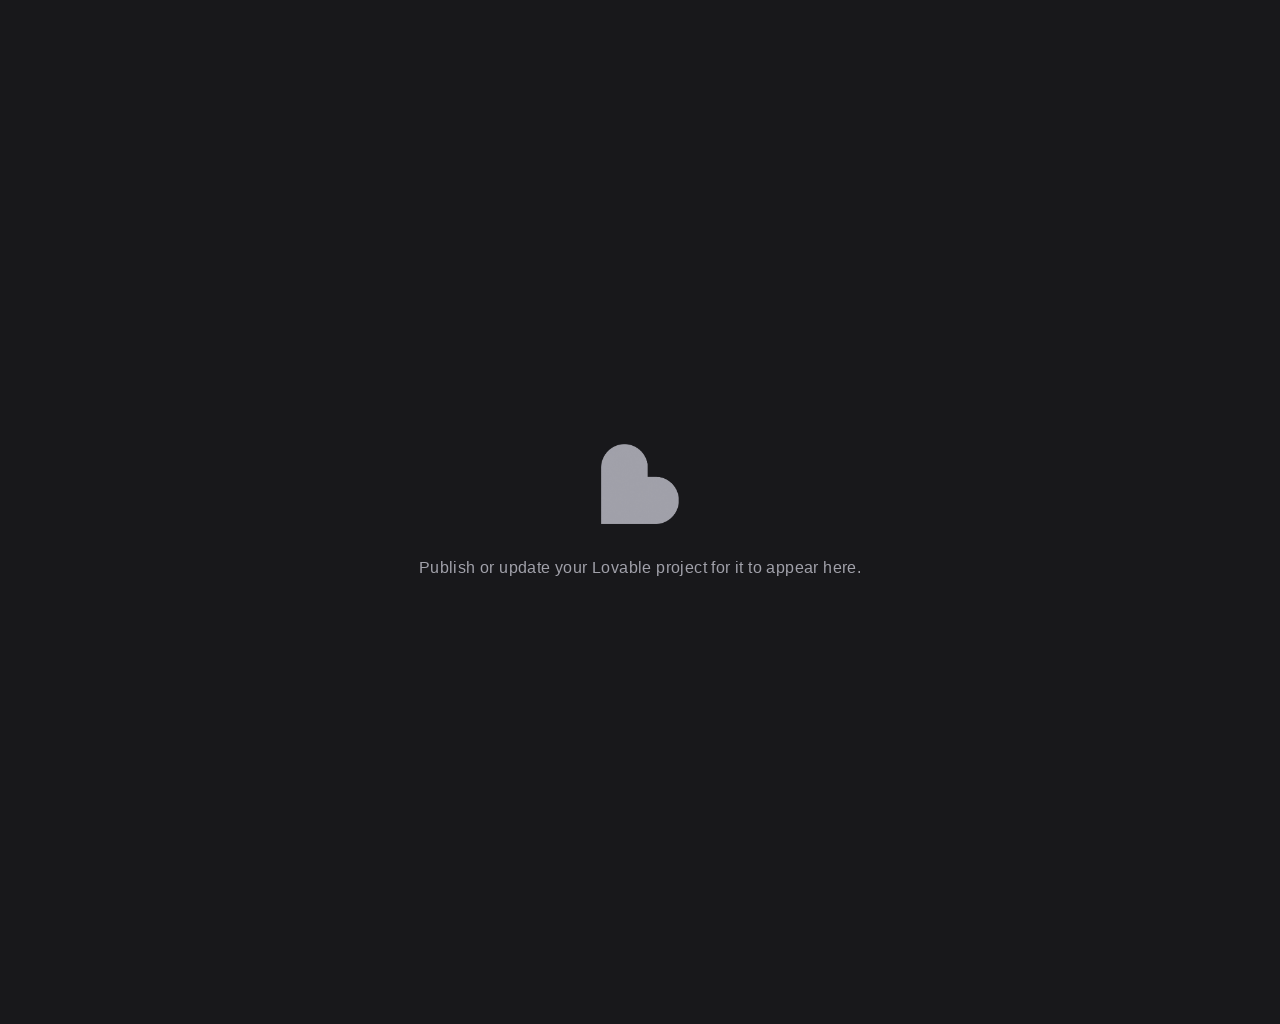